Tests JavaScript confirmation alert functionality by clicking a button to trigger a JS Confirm dialog, accepting the alert, and verifying the result text is displayed.

Starting URL: http://practice.cydeo.com/javascript_alerts

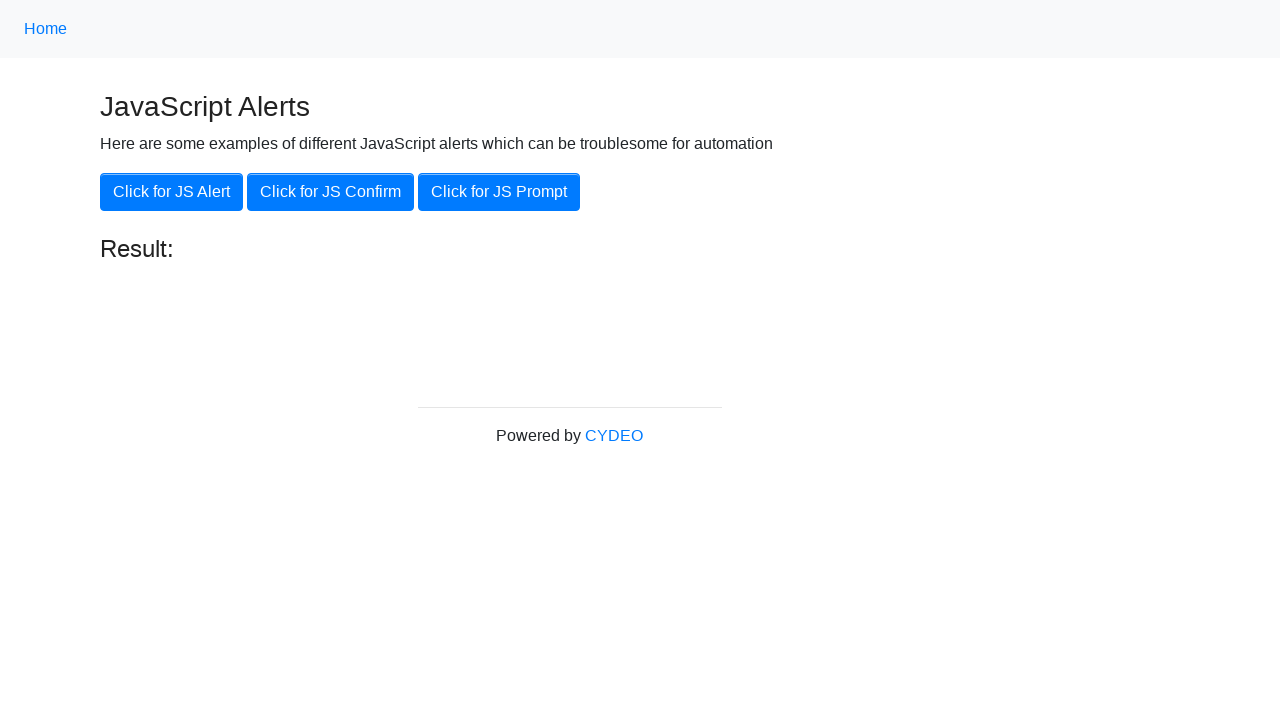

Set up dialog handler to accept confirmation alert
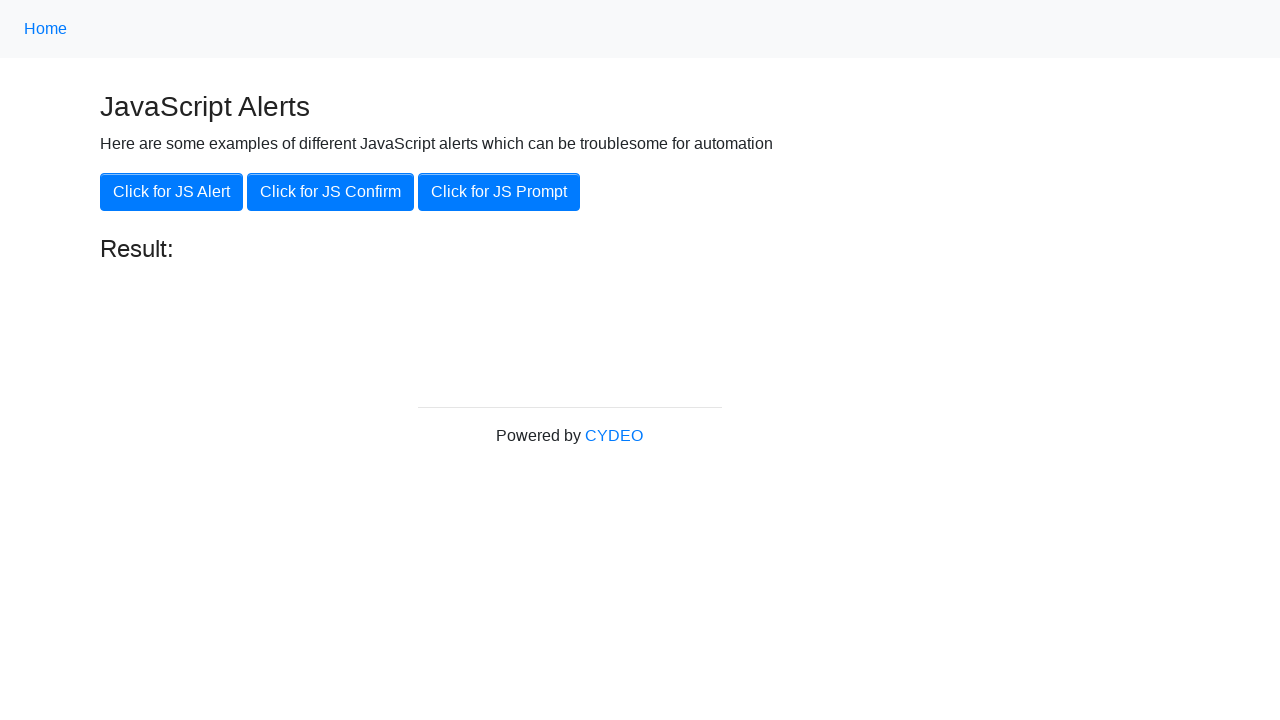

Clicked 'Click for JS Confirm' button to trigger JavaScript alert at (330, 192) on xpath=//button[text()='Click for JS Confirm']
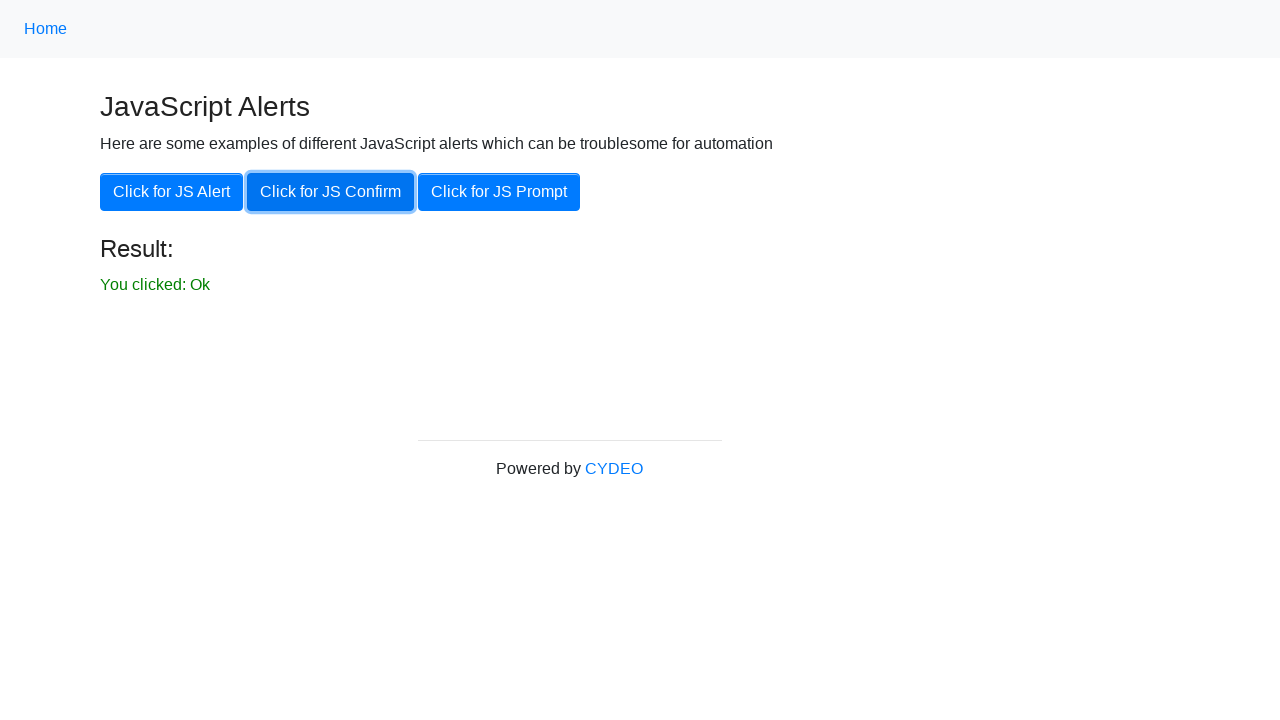

Result element became visible after accepting alert
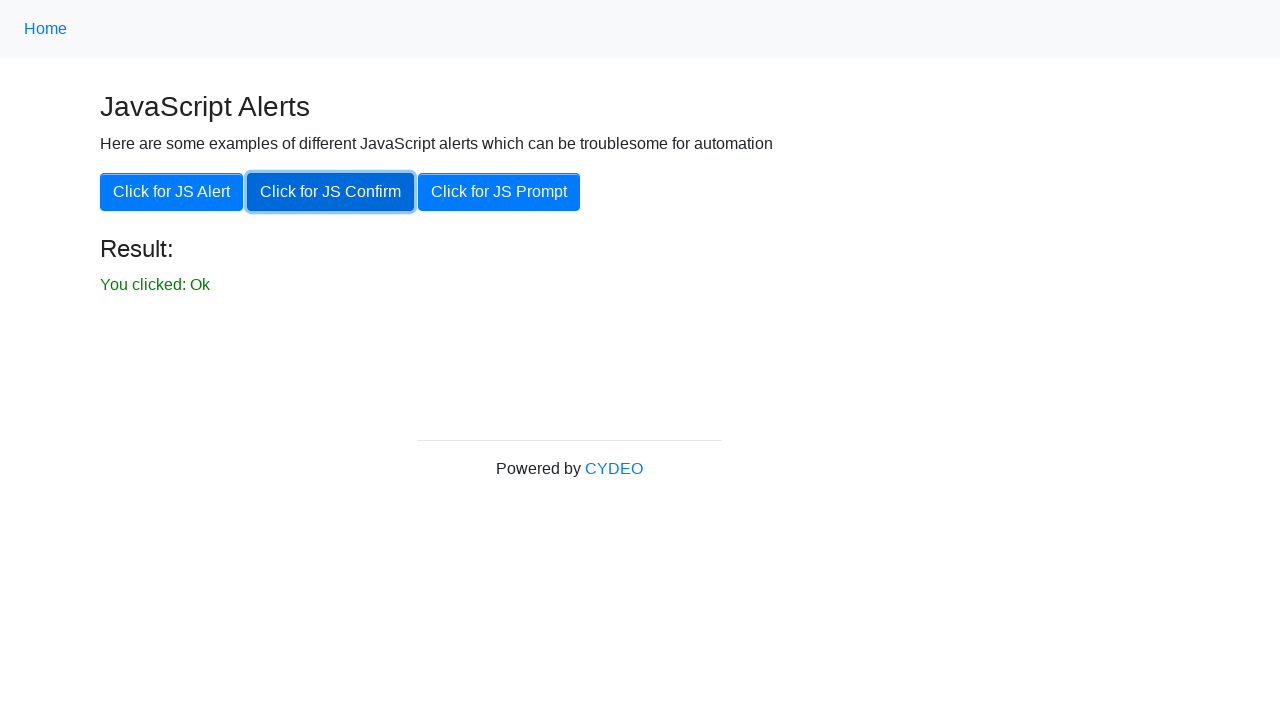

Verified that result text is displayed
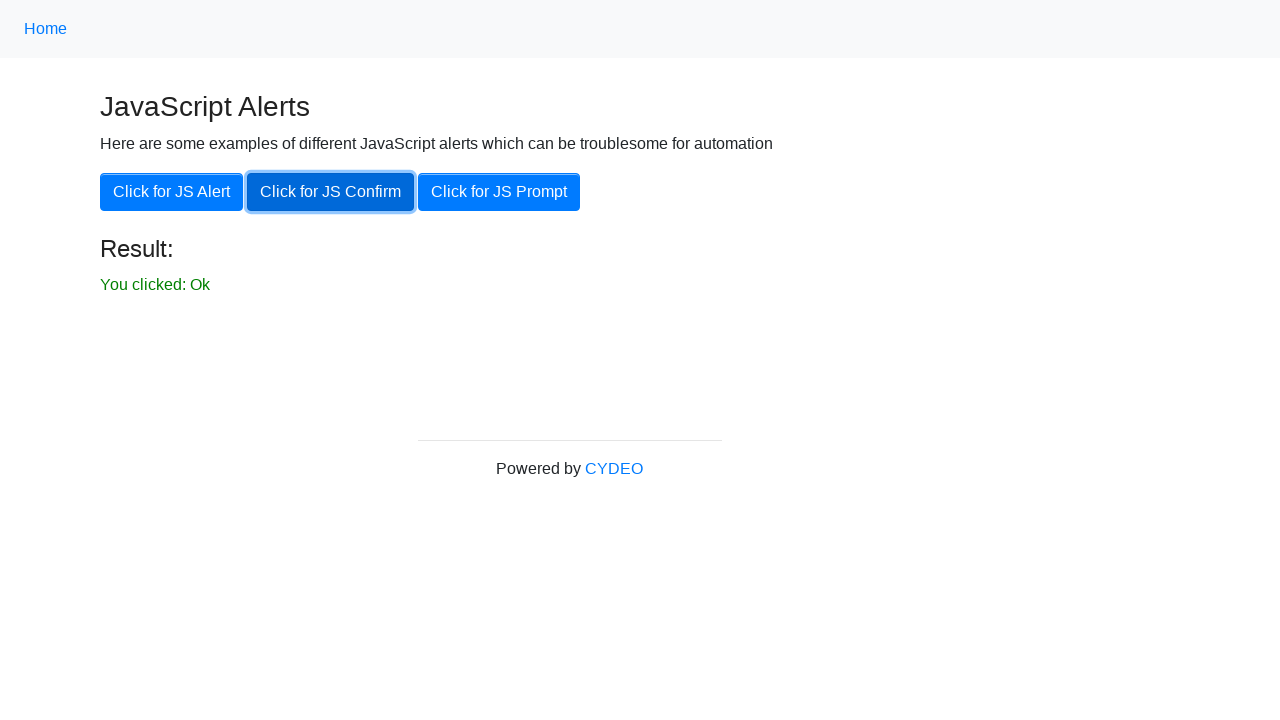

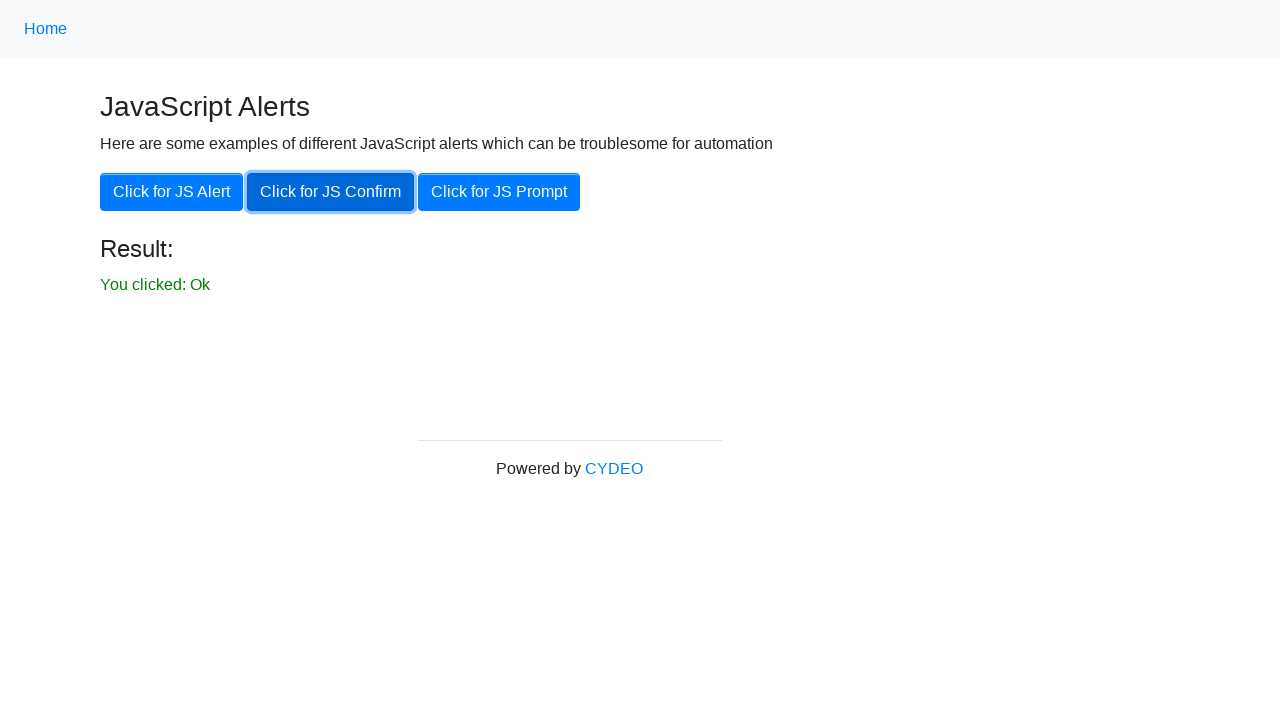